Tests the TDK (Turkish Language Association) dictionary website by selecting a dictionary type, toggling checkboxes for search options, and initiating a search.

Starting URL: https://sozluk.gov.tr/?q=&aranan=

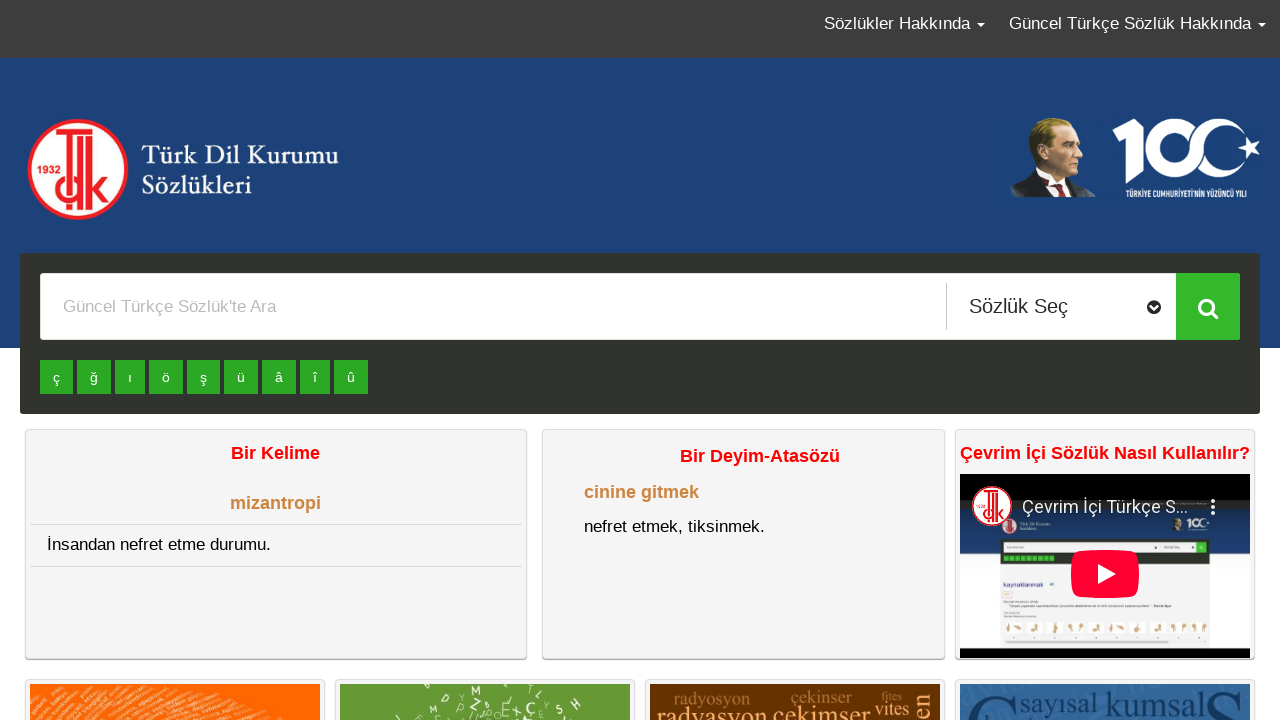

Clicked dictionary selector button to open menu at (1061, 306) on button#btn11
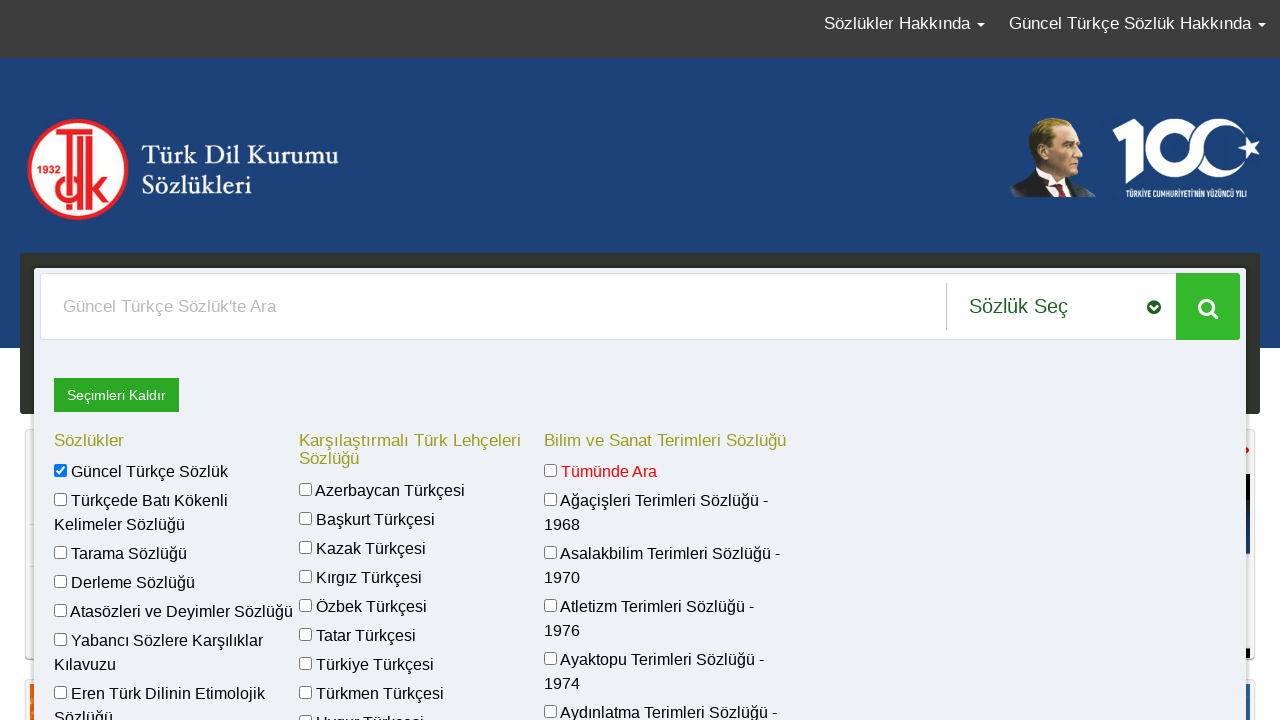

Clicked 'ads' (proverbs/idioms) checkbox to enable it at (60, 611) on input[name='ads']
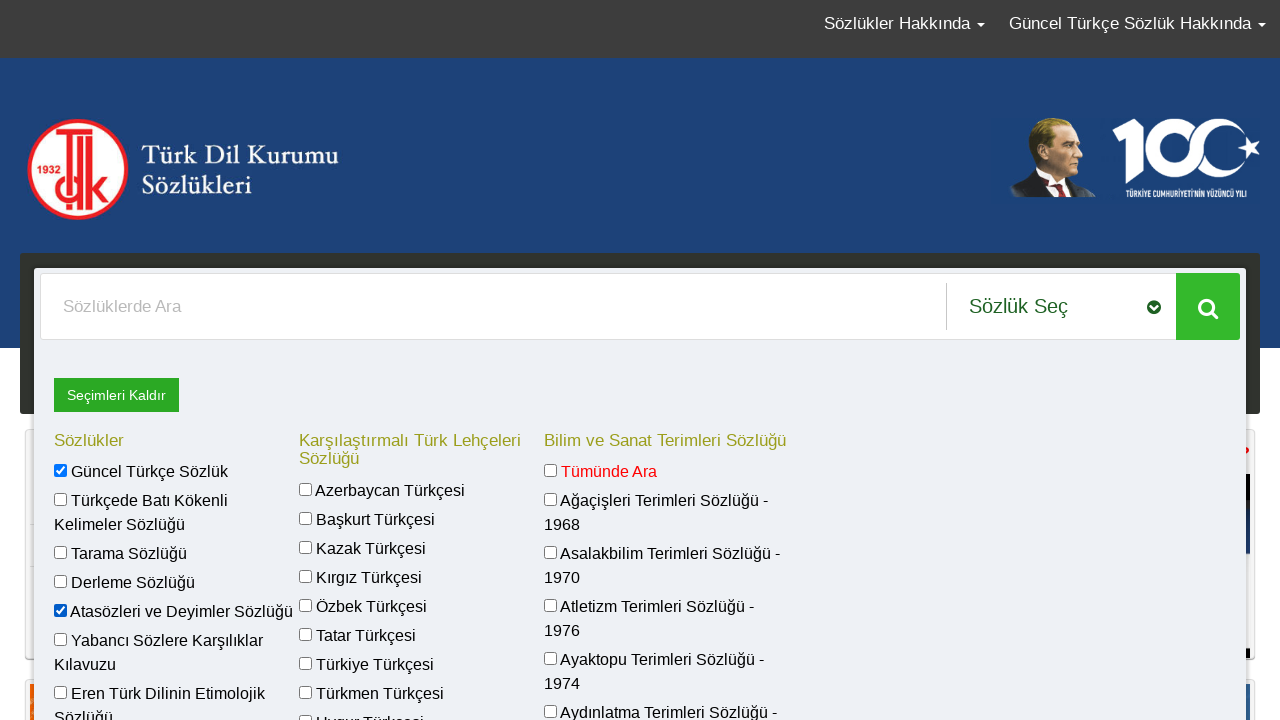

Unchecked general dictionary checkbox at (60, 471) on input#gts
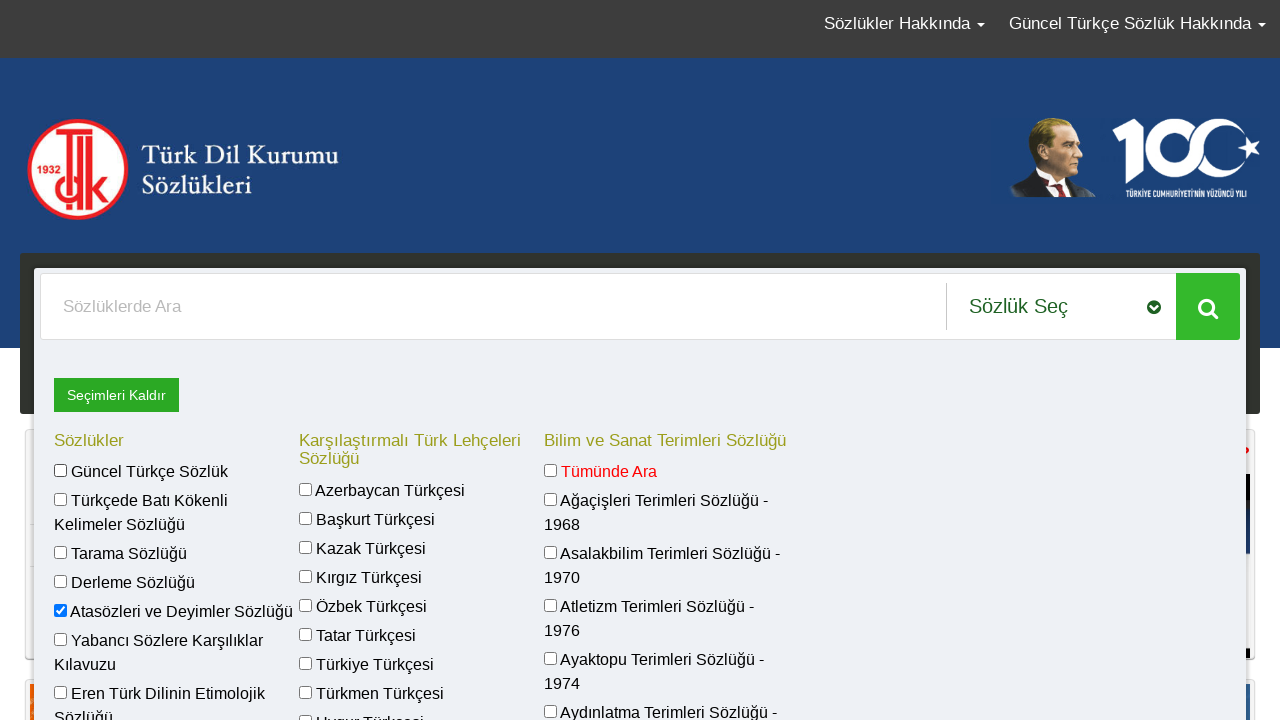

Clicked search button to initiate search for proverbs/idioms at (1208, 306) on #tdk-search-btn
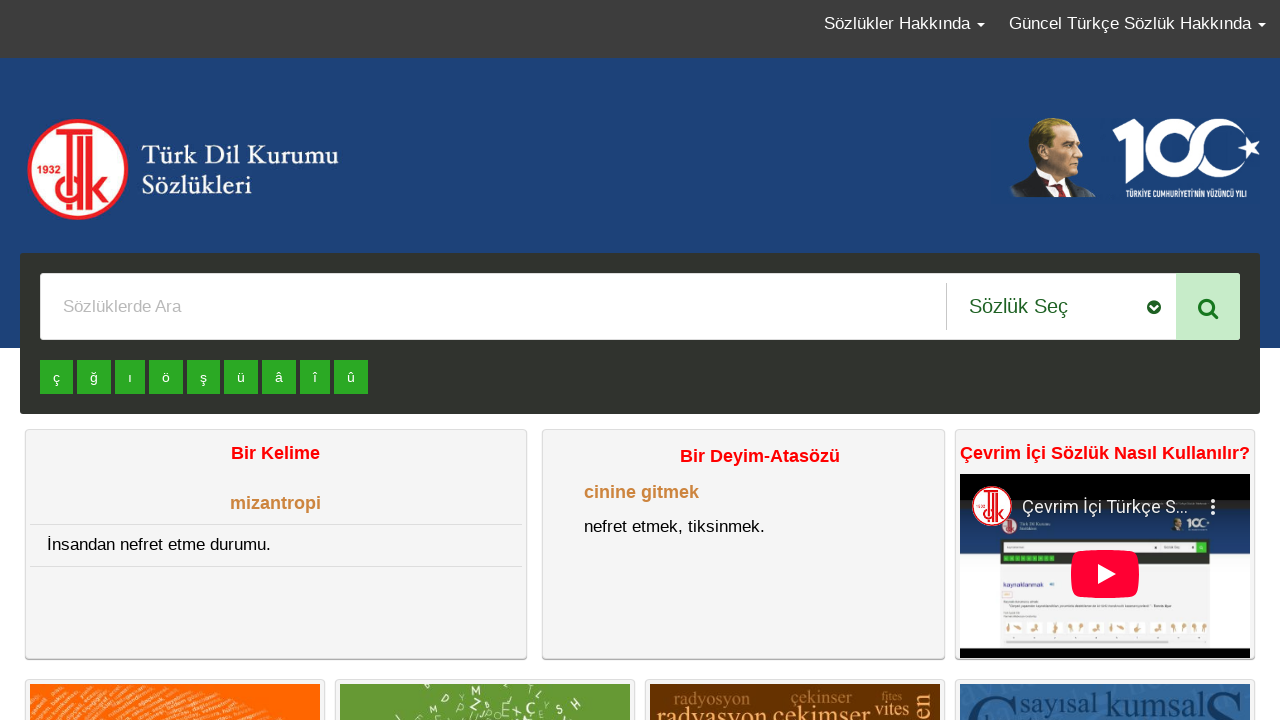

Search results loaded (network idle)
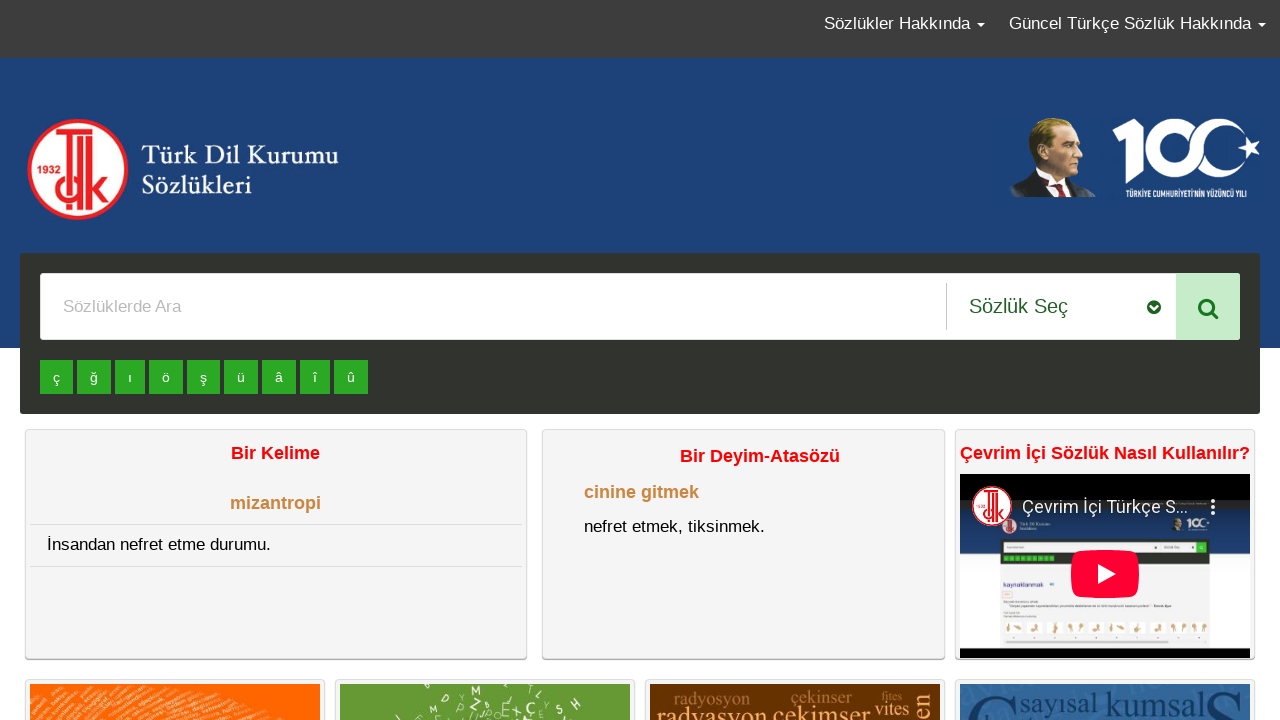

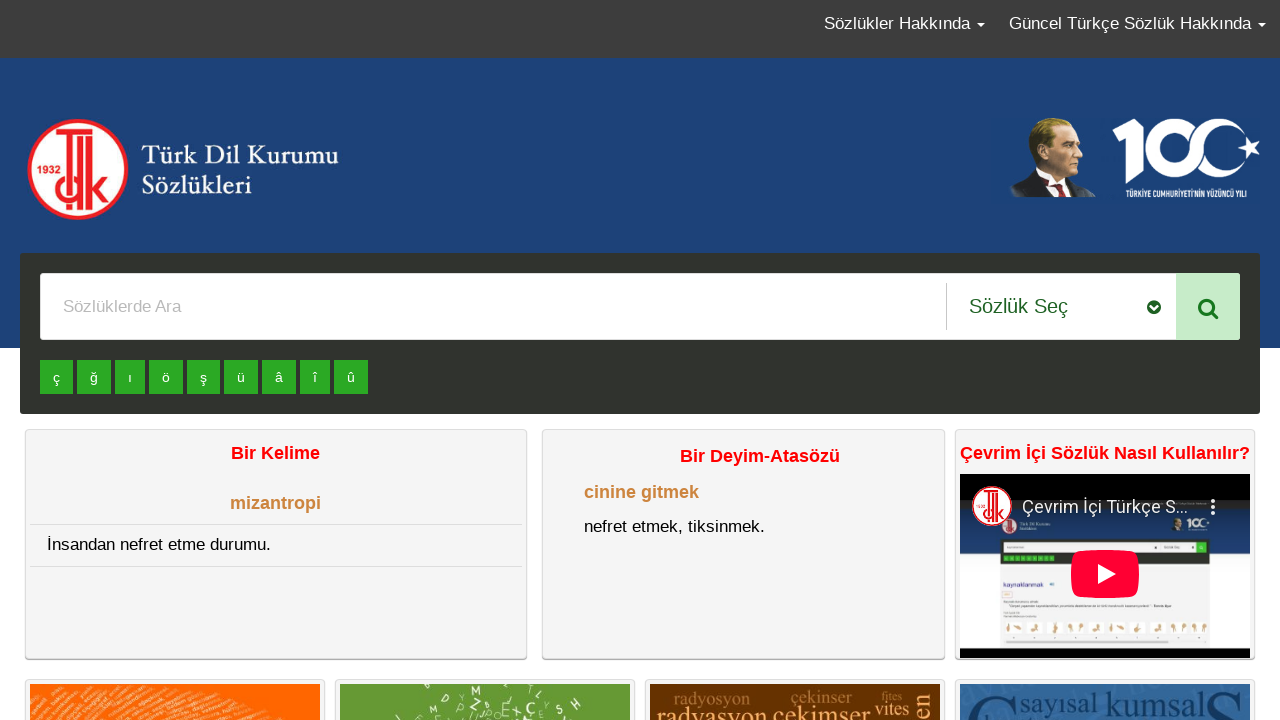